Tests calculator multiplication with scientific notation by entering 2e2 and 1.5, selecting multiply operation, and verifying the result is 300

Starting URL: https://calculatorhtml.onrender.com/

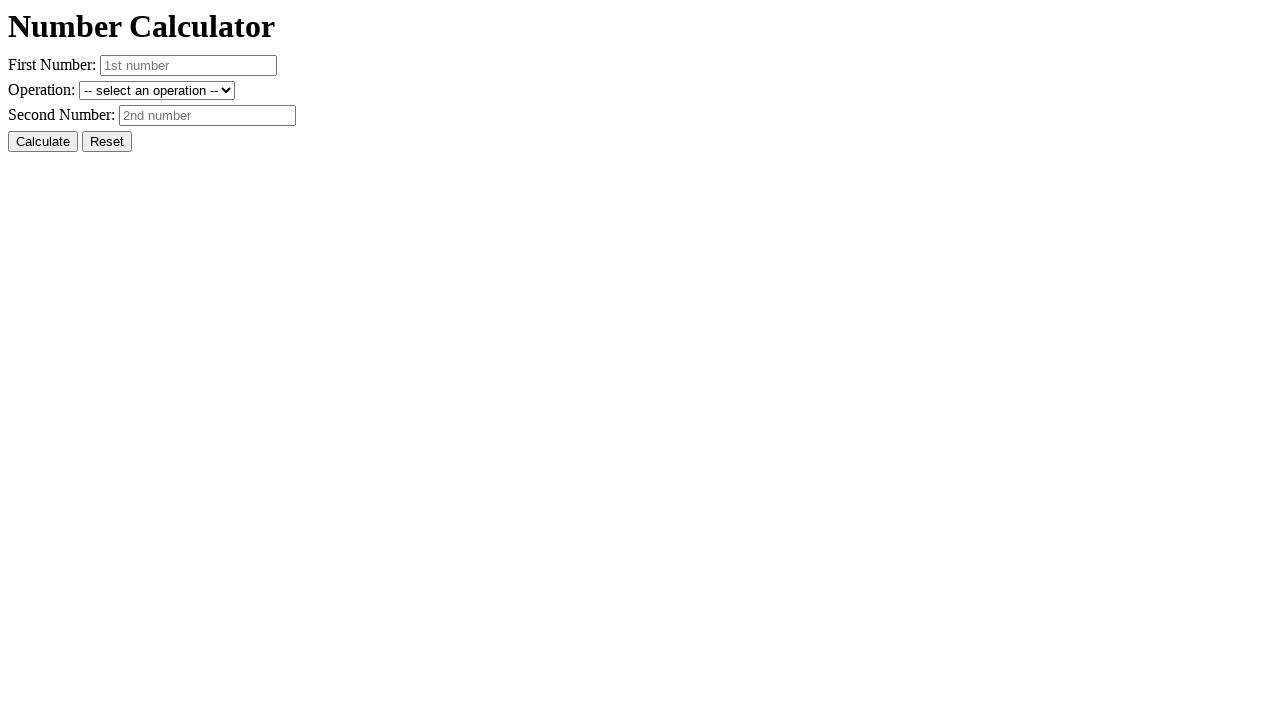

Clicked Reset button to clear previous state at (107, 142) on #resetButton
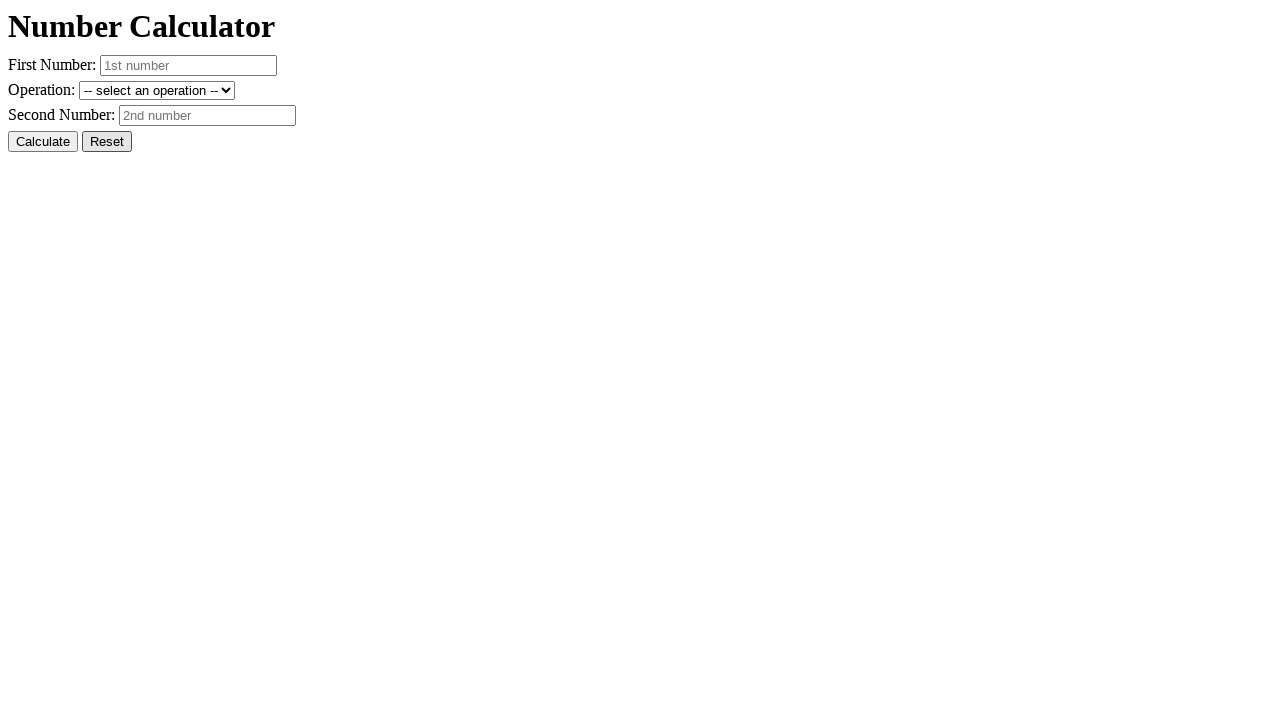

Entered first number '2e2' (scientific notation for 200) on #number1
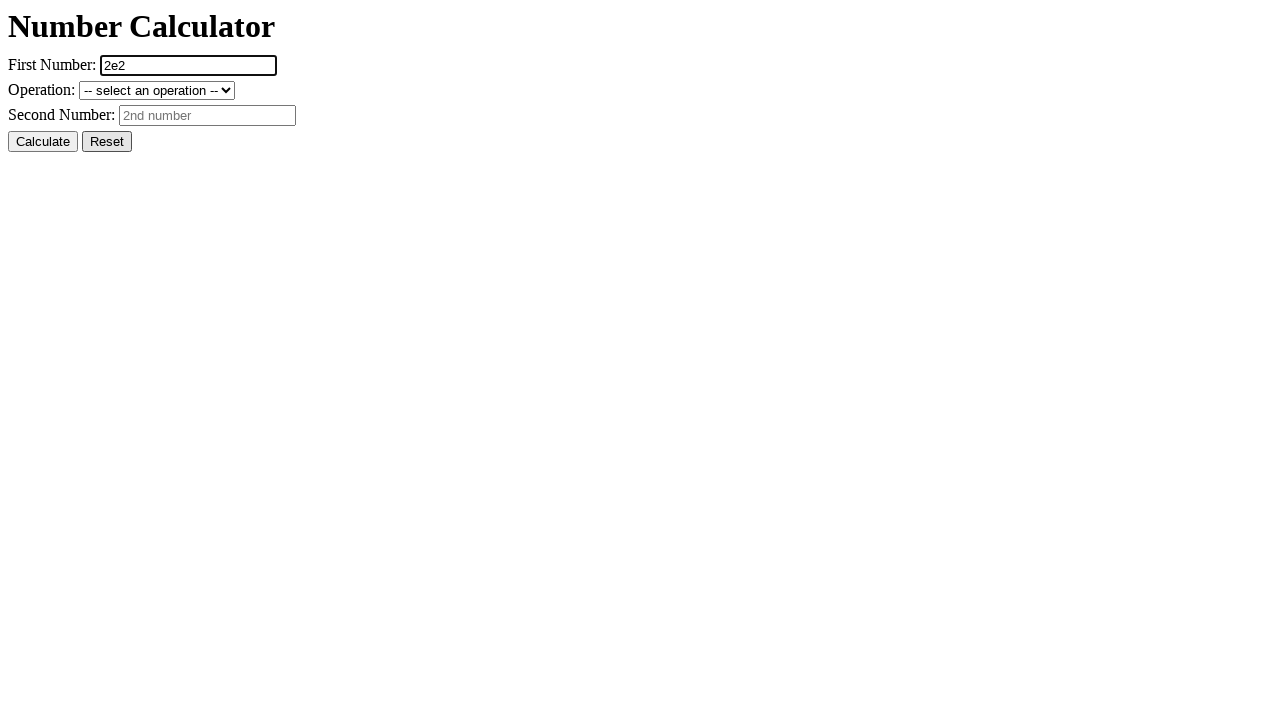

Entered second number '1.5' on #number2
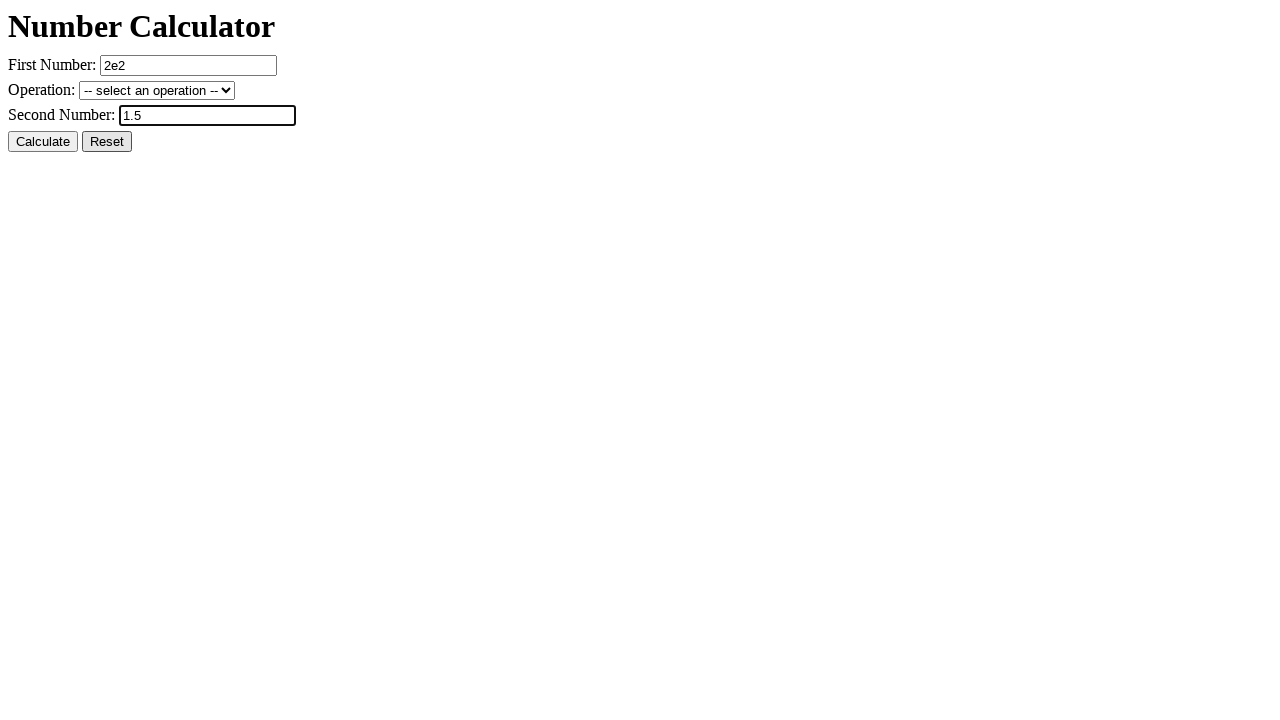

Selected multiply operation from dropdown on #operation
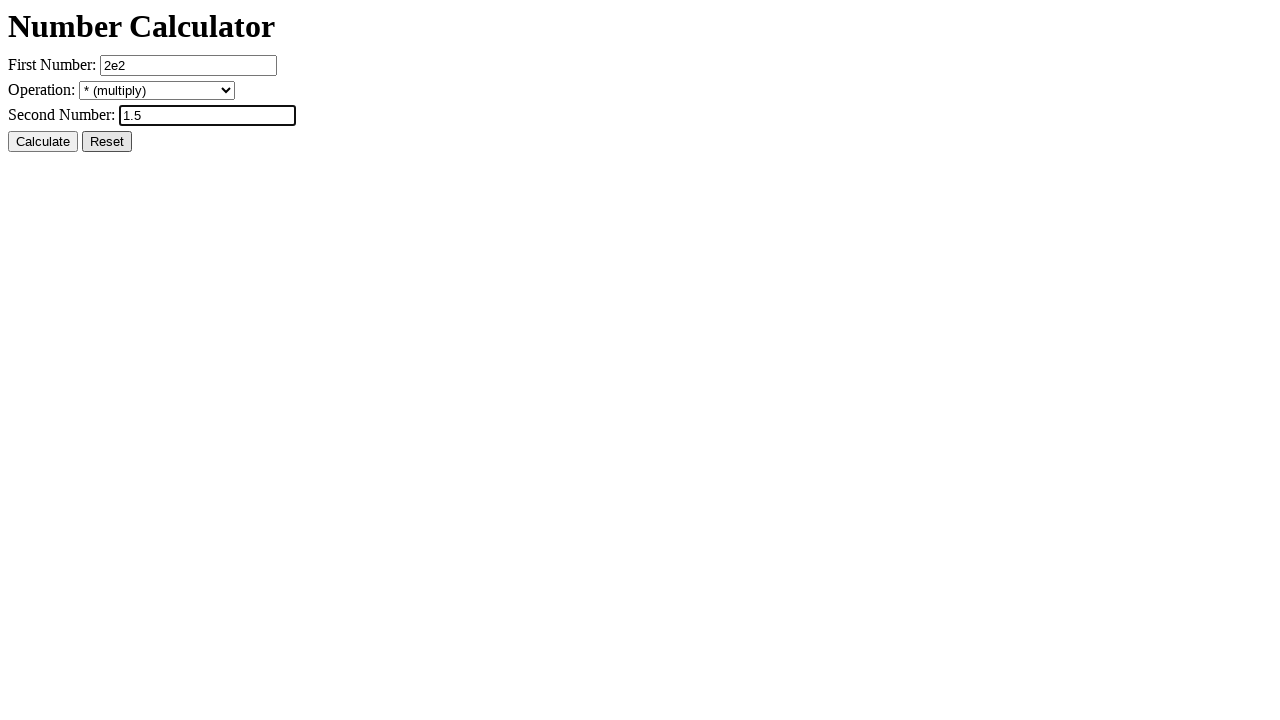

Clicked Calculate button to perform multiplication at (43, 142) on #calcButton
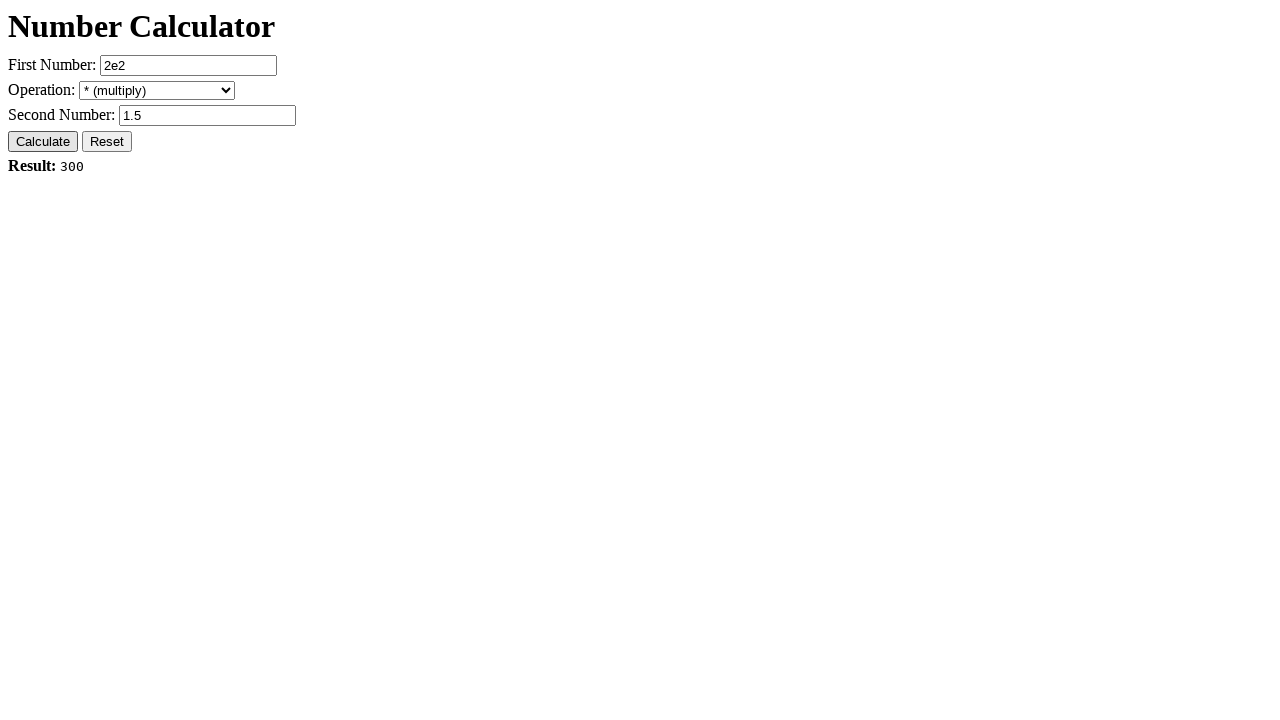

Result field loaded after calculation (should be 300)
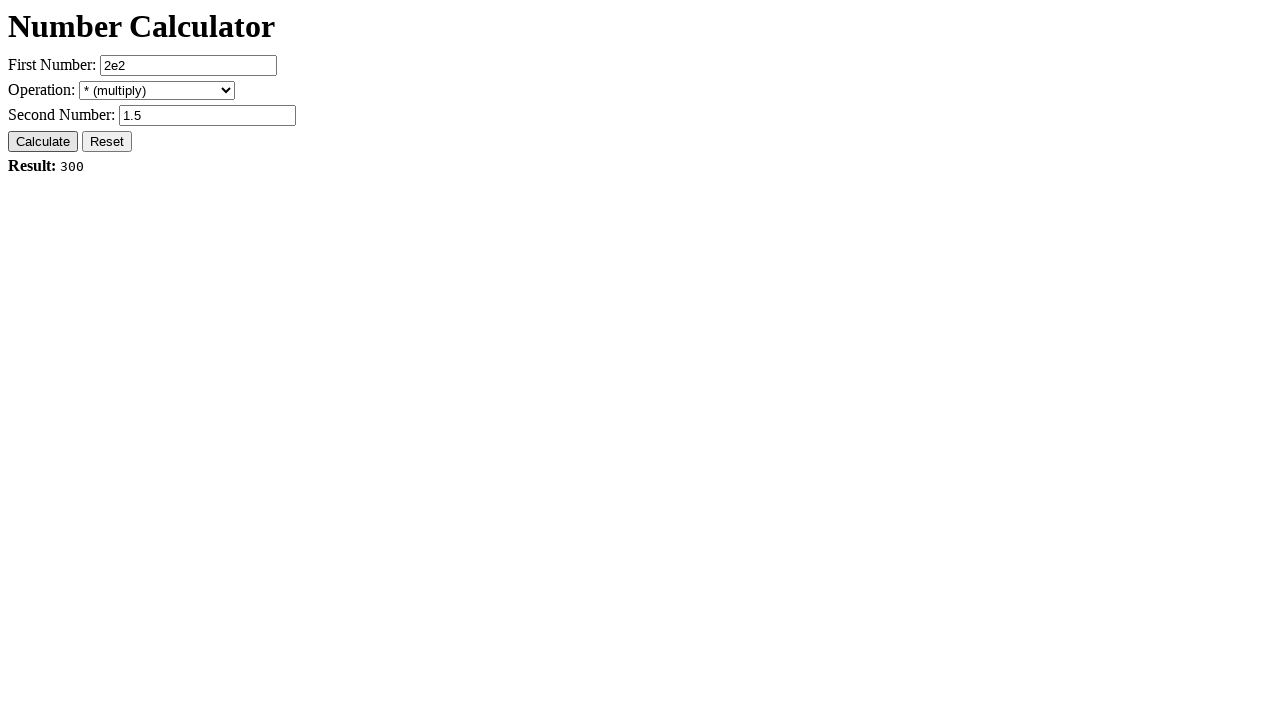

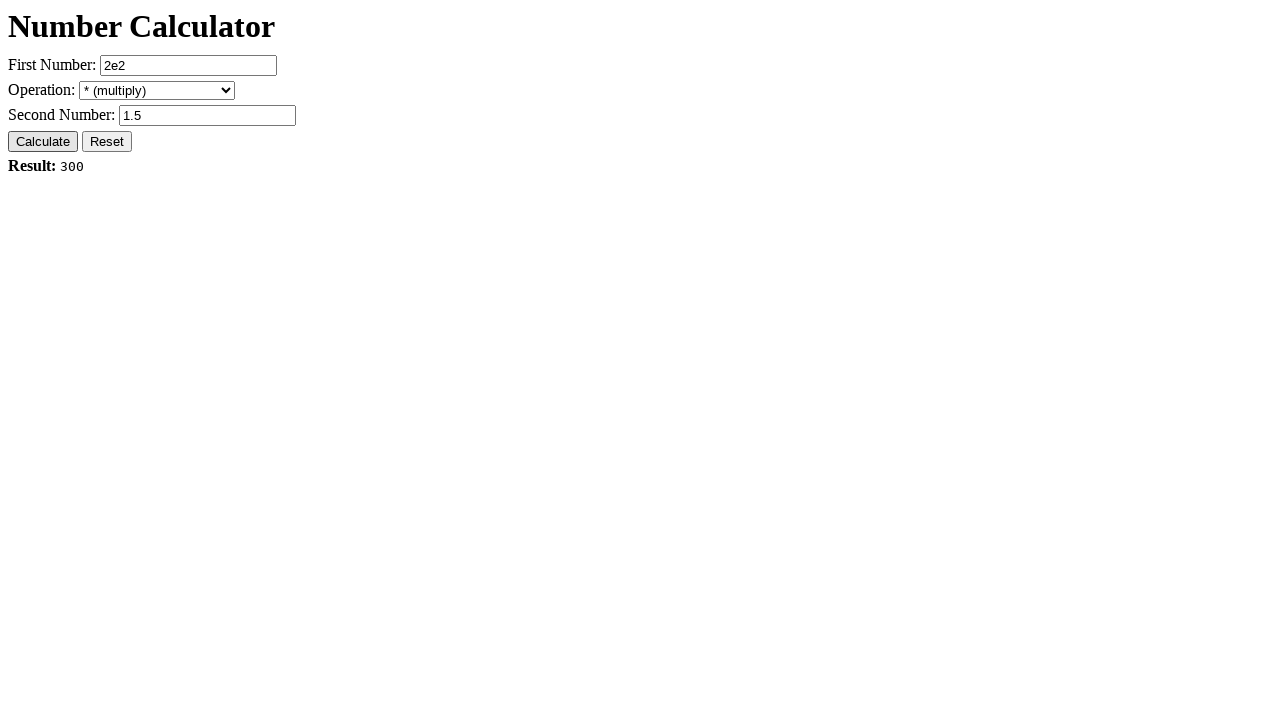